Tests pressing the tab key using keyboard action and verifies the result text displays the correct key pressed.

Starting URL: http://the-internet.herokuapp.com/key_presses

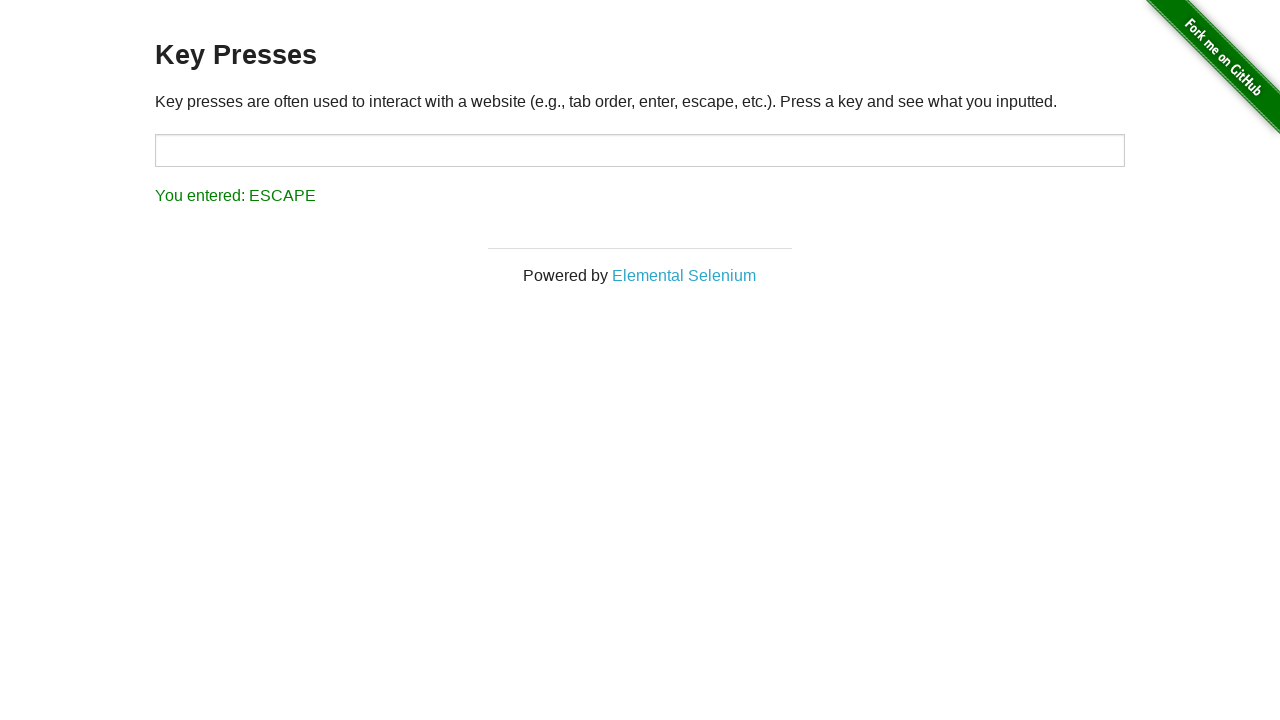

Navigated to Key Presses page
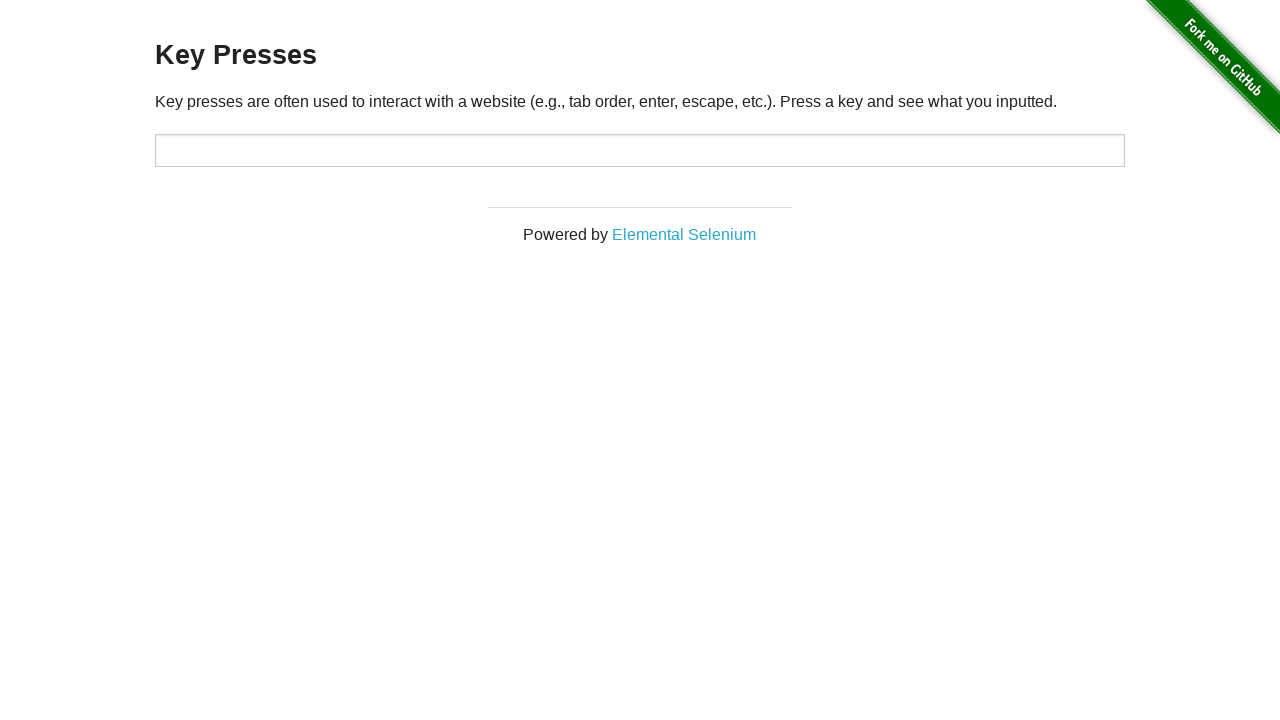

Pressed the Tab key
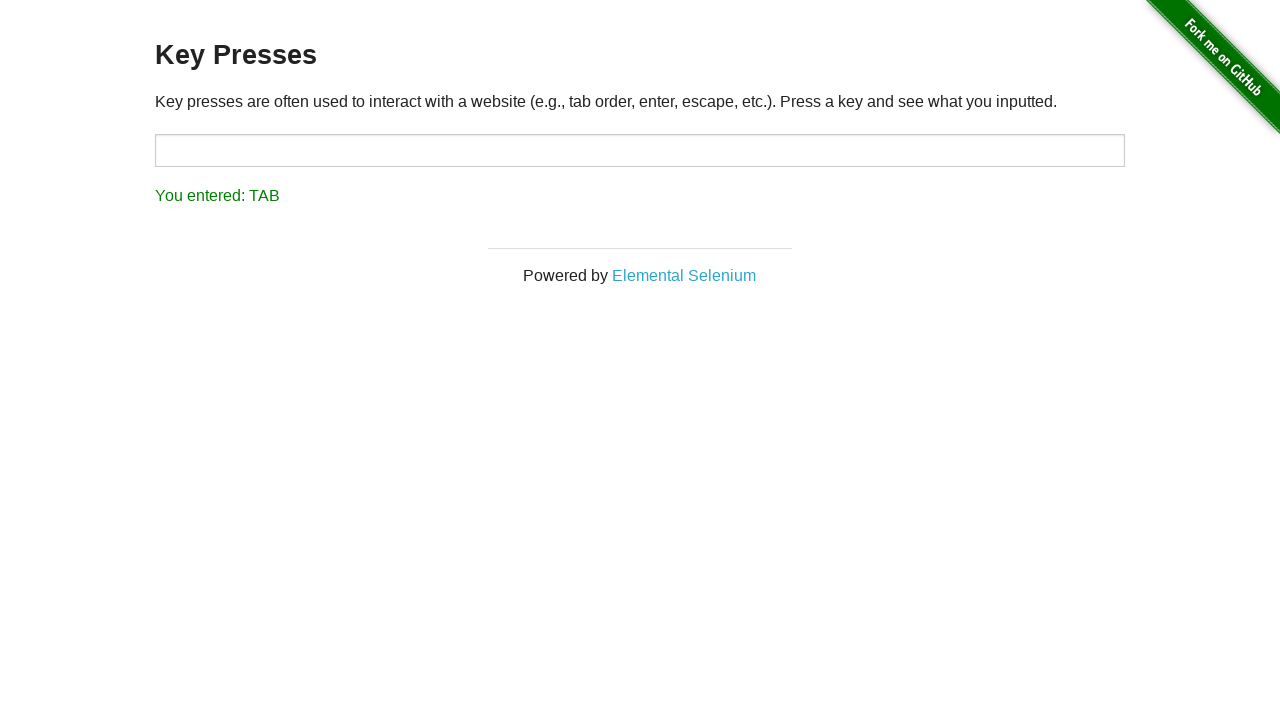

Waited for result element to appear
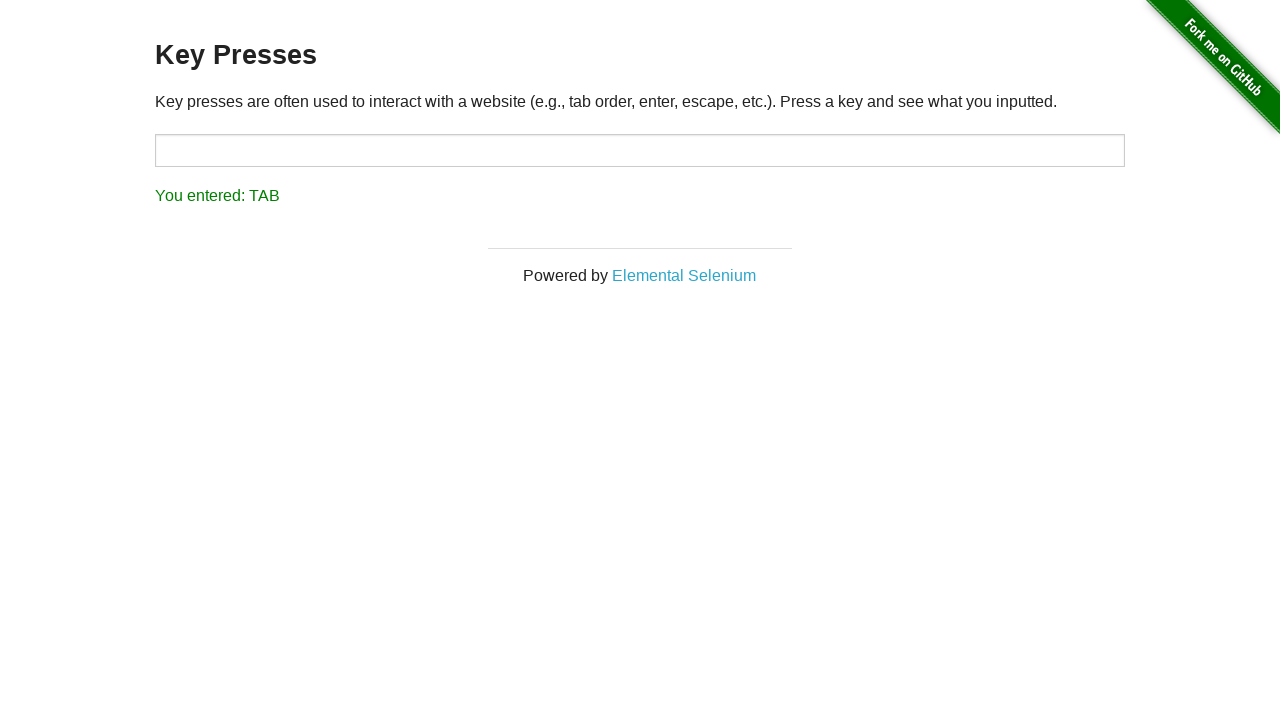

Retrieved result text content
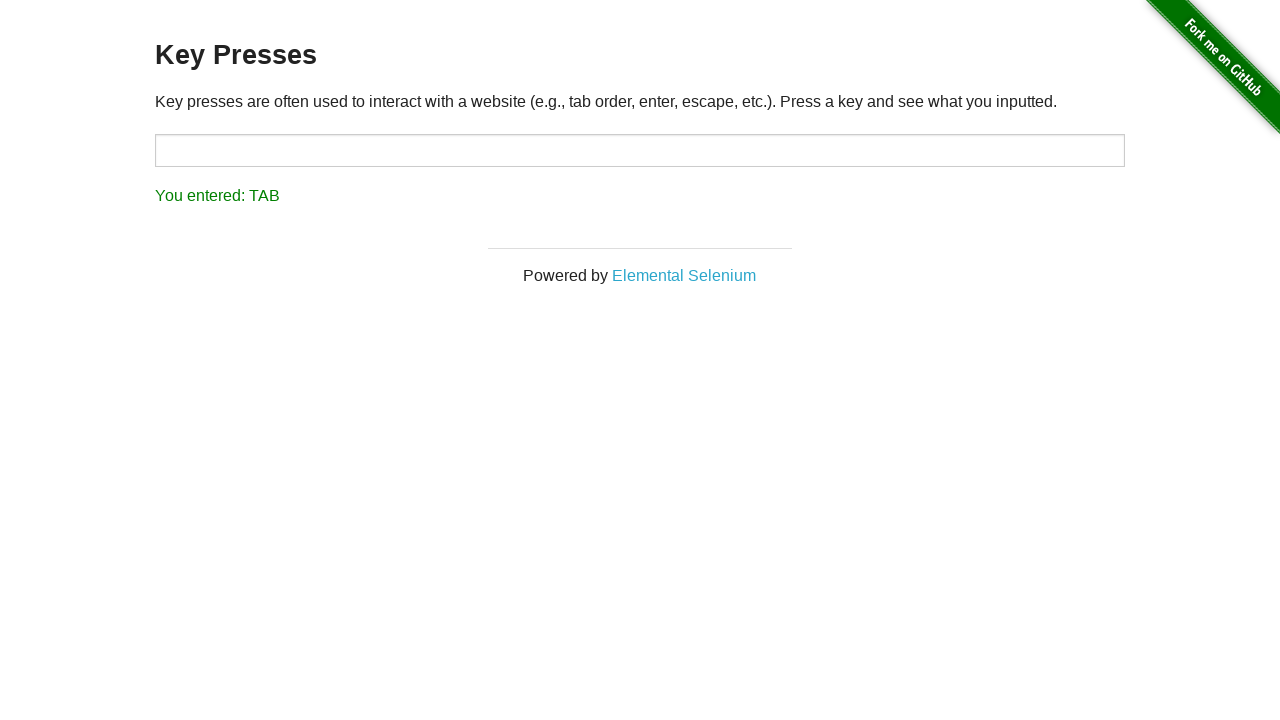

Verified result text displays 'You entered: TAB'
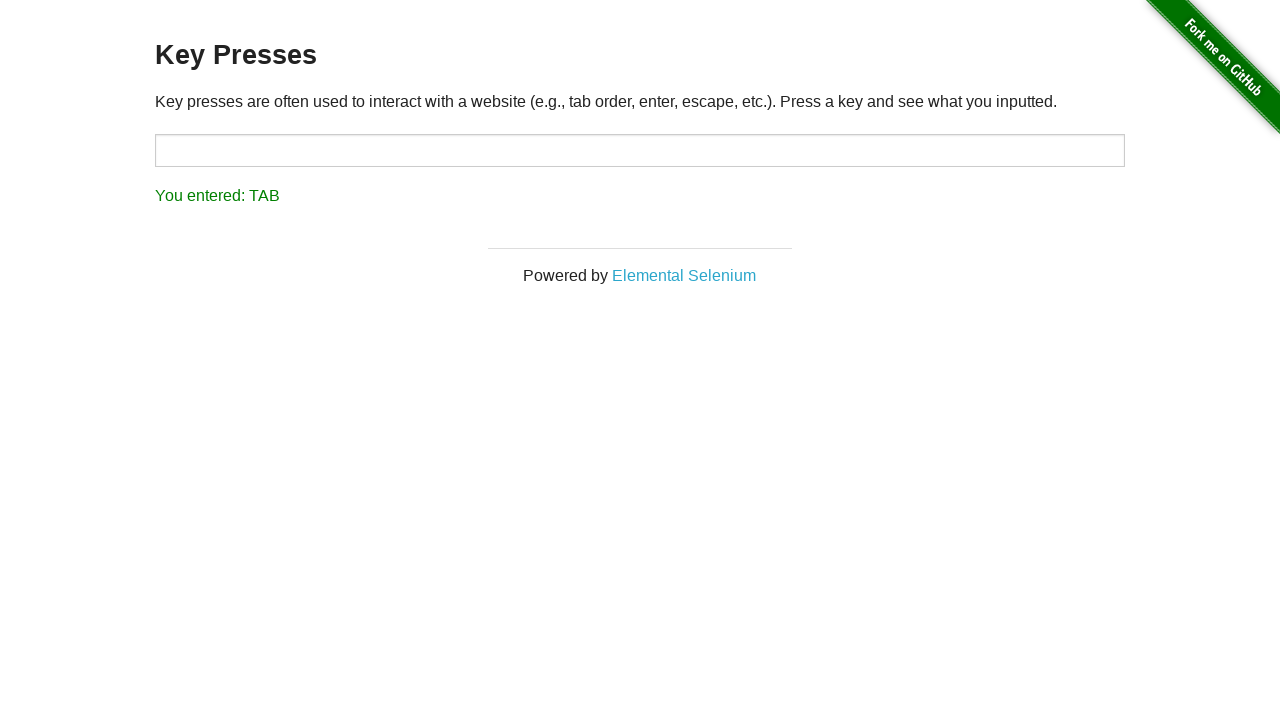

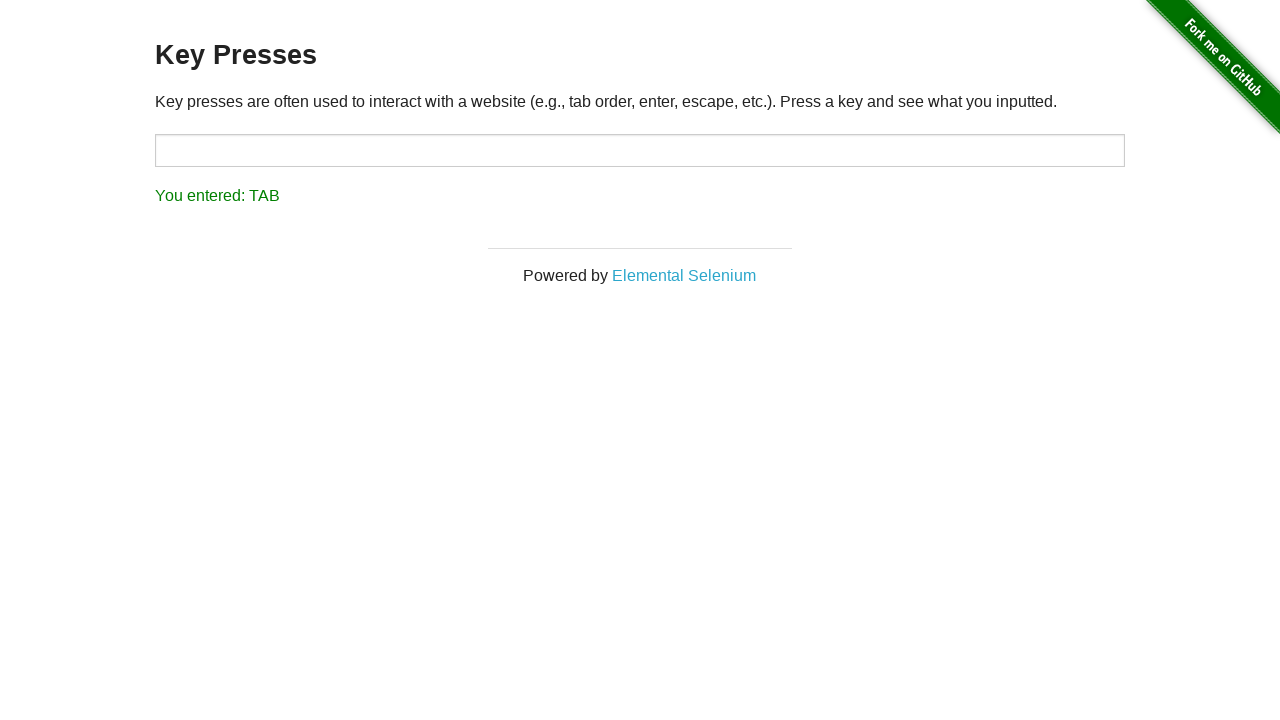